Tests hover functionality by hovering over elements and verifying text appearance and disappearance

Starting URL: https://testpages.herokuapp.com/styled/csspseudo/css-hover.html

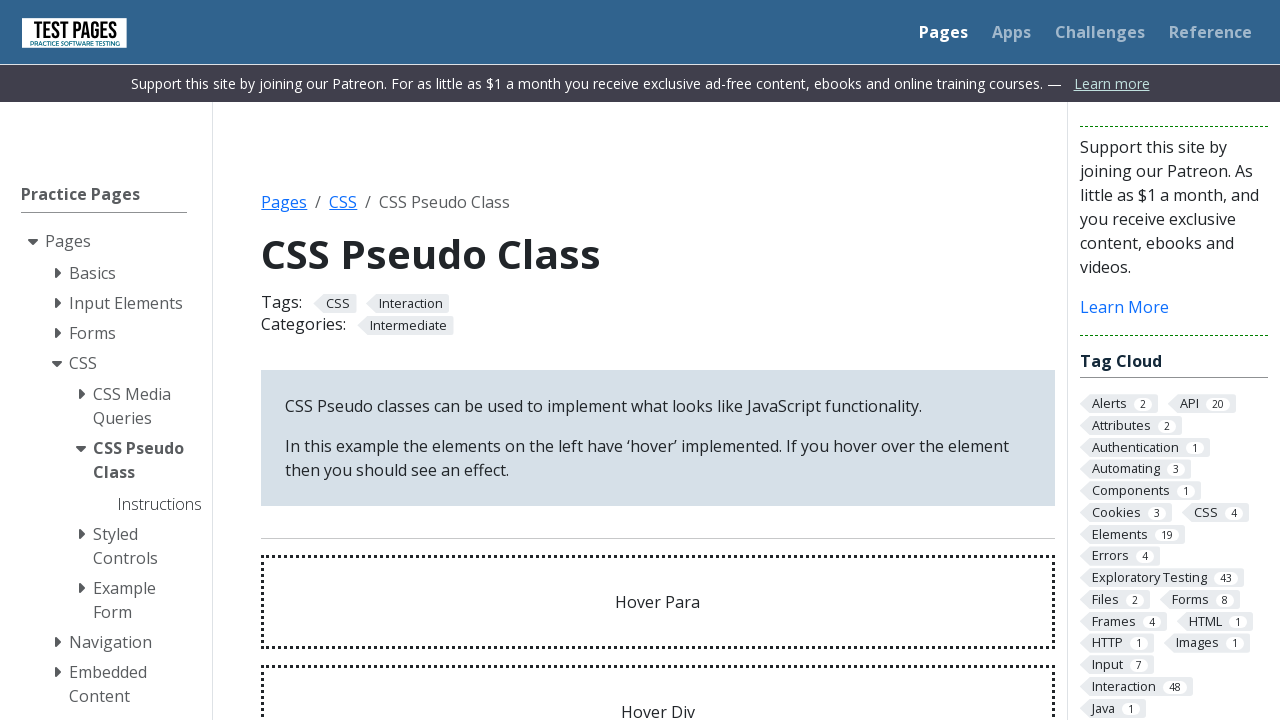

Hovered over the 'Hover Para' element at (658, 602) on #hoverpara
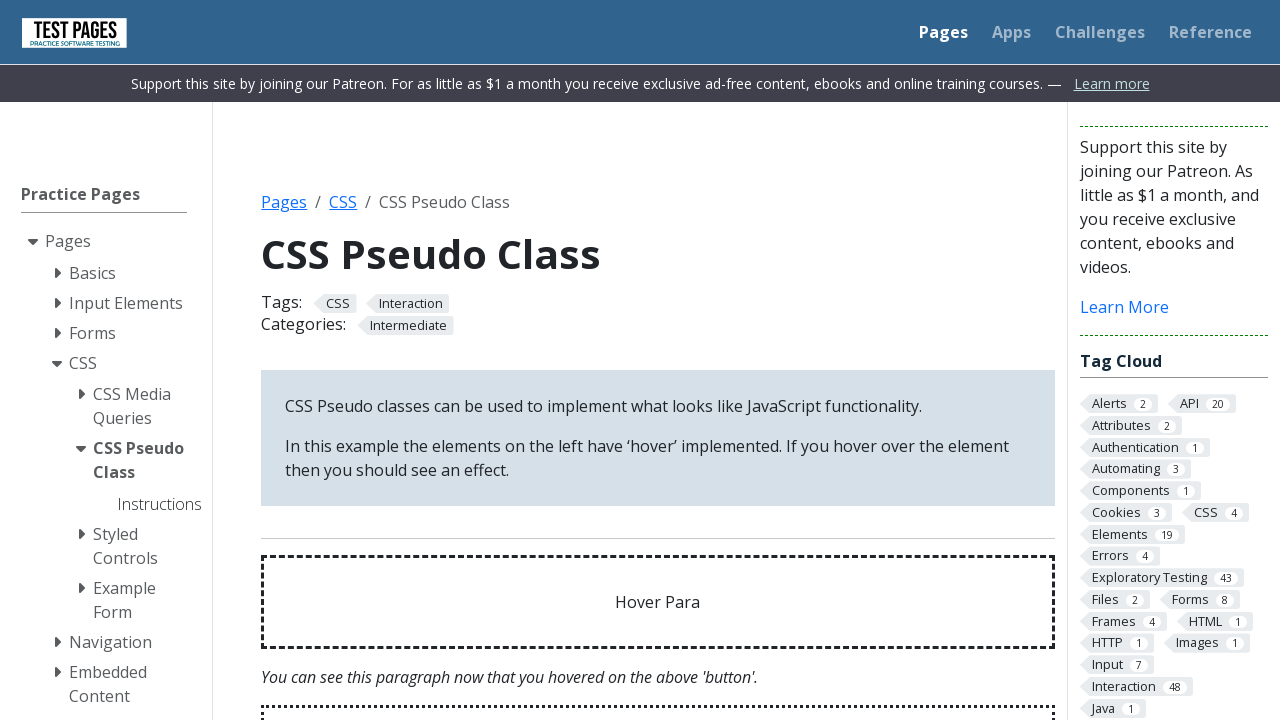

Hover effect text became visible
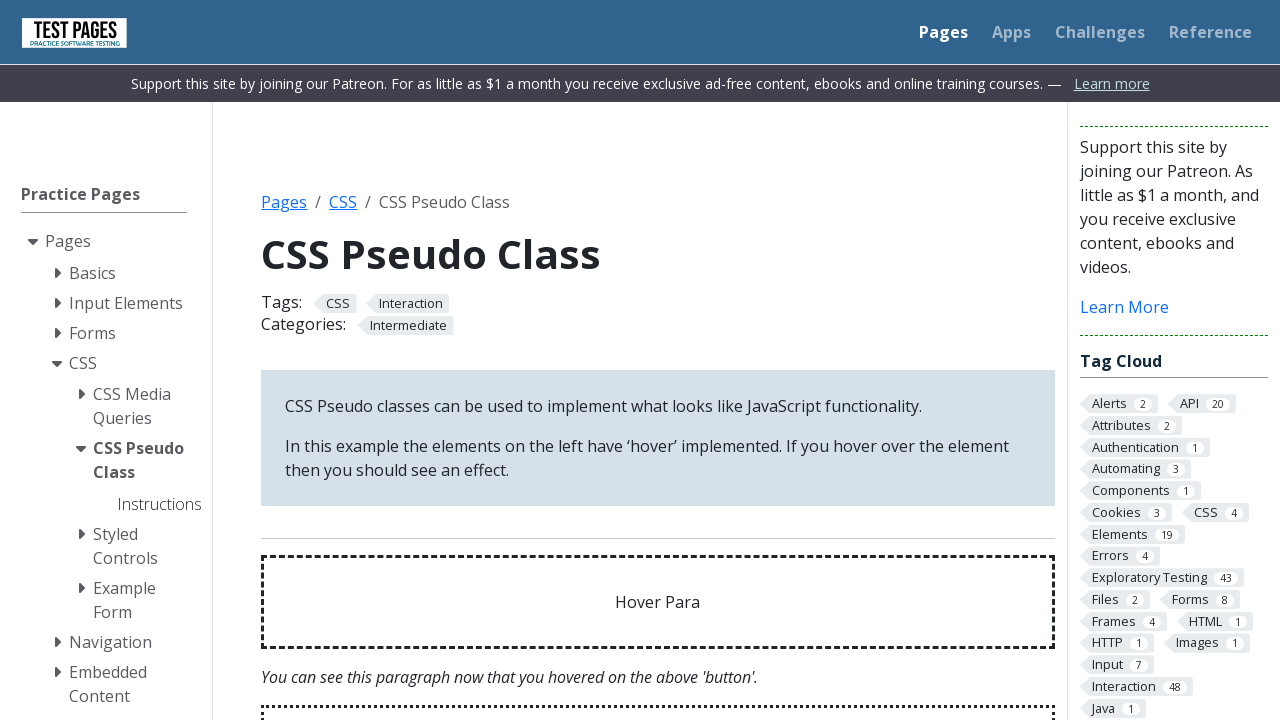

Verified hover effect text content matches expected message
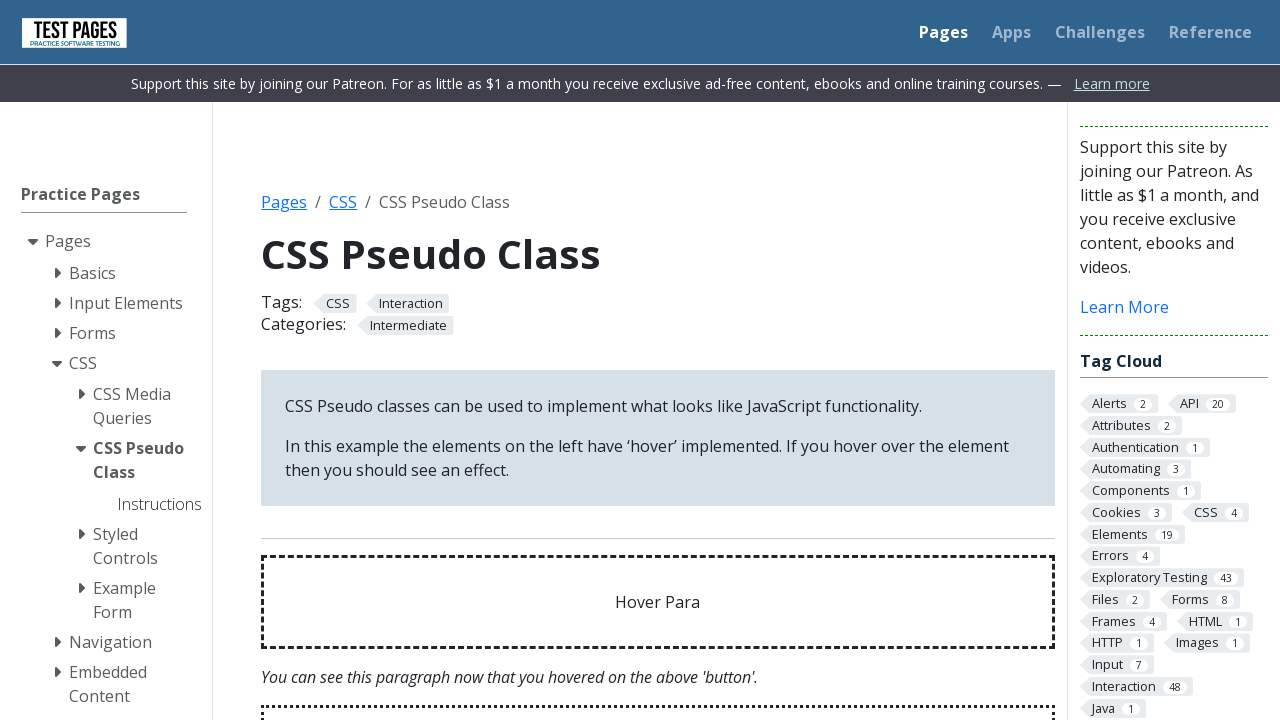

Hovered over the 'Hover Div' element at (658, 673) on #hoverdivpara
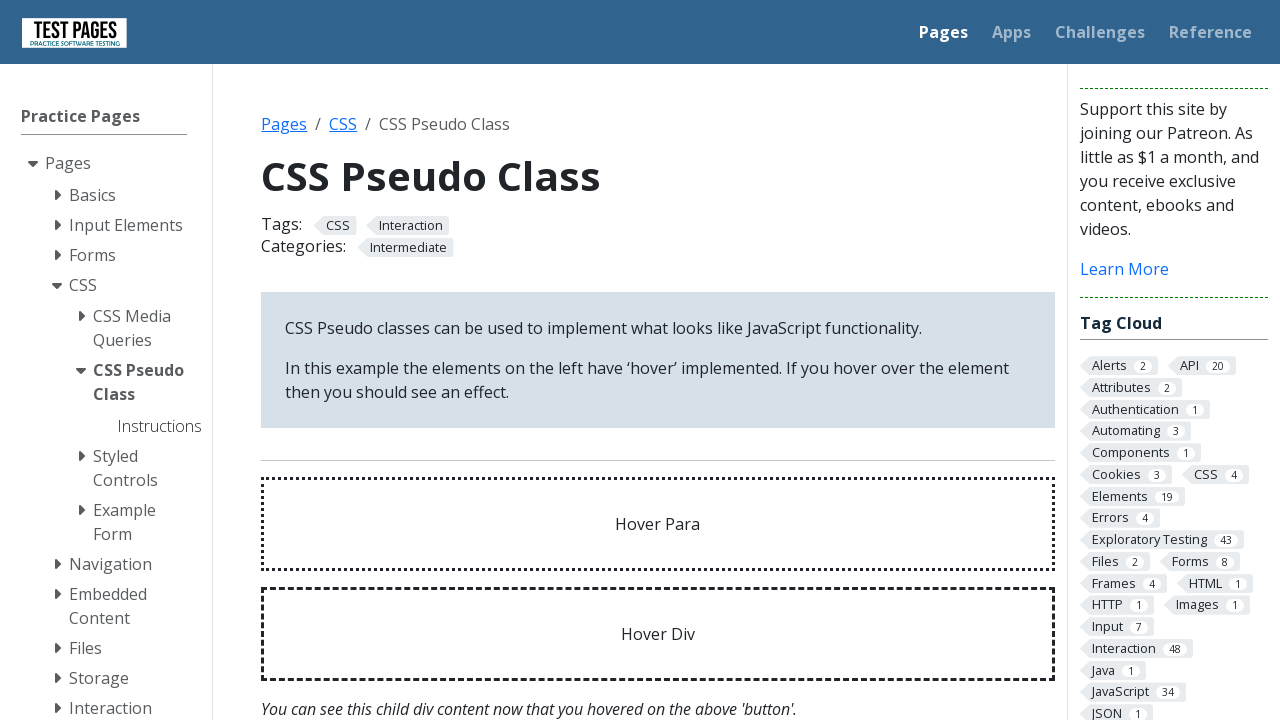

Hover effect text became hidden after hovering away
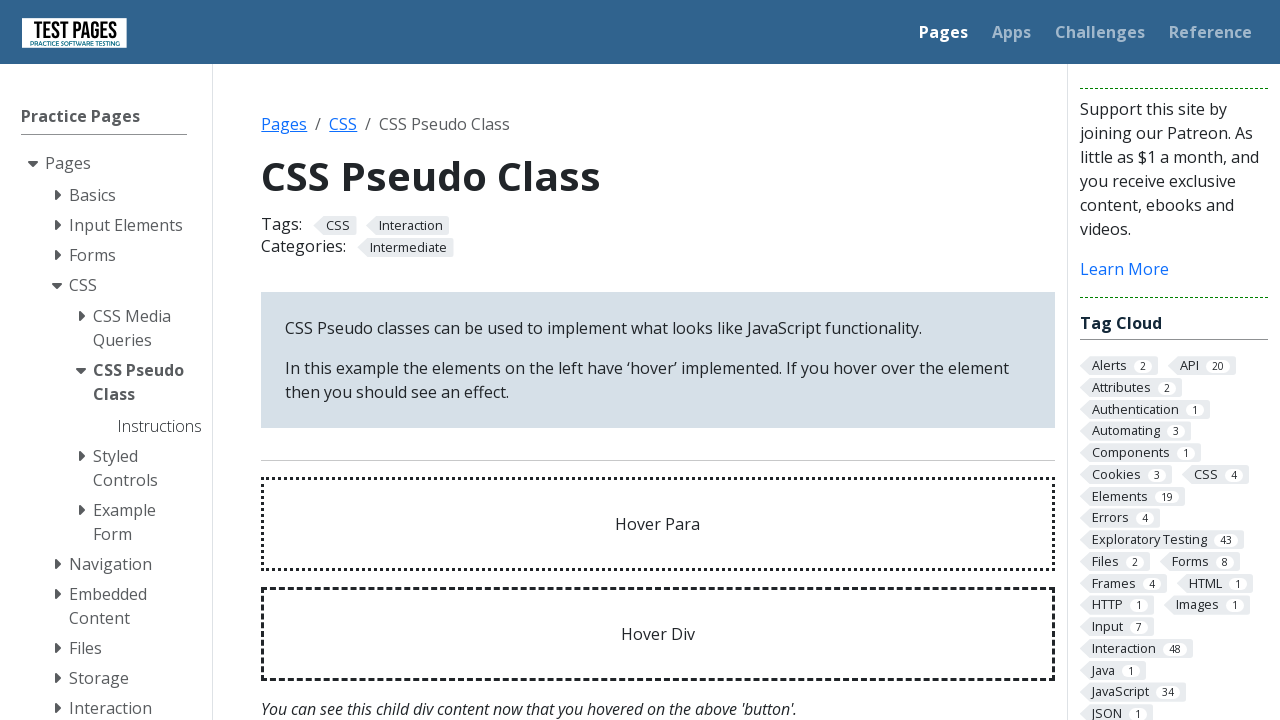

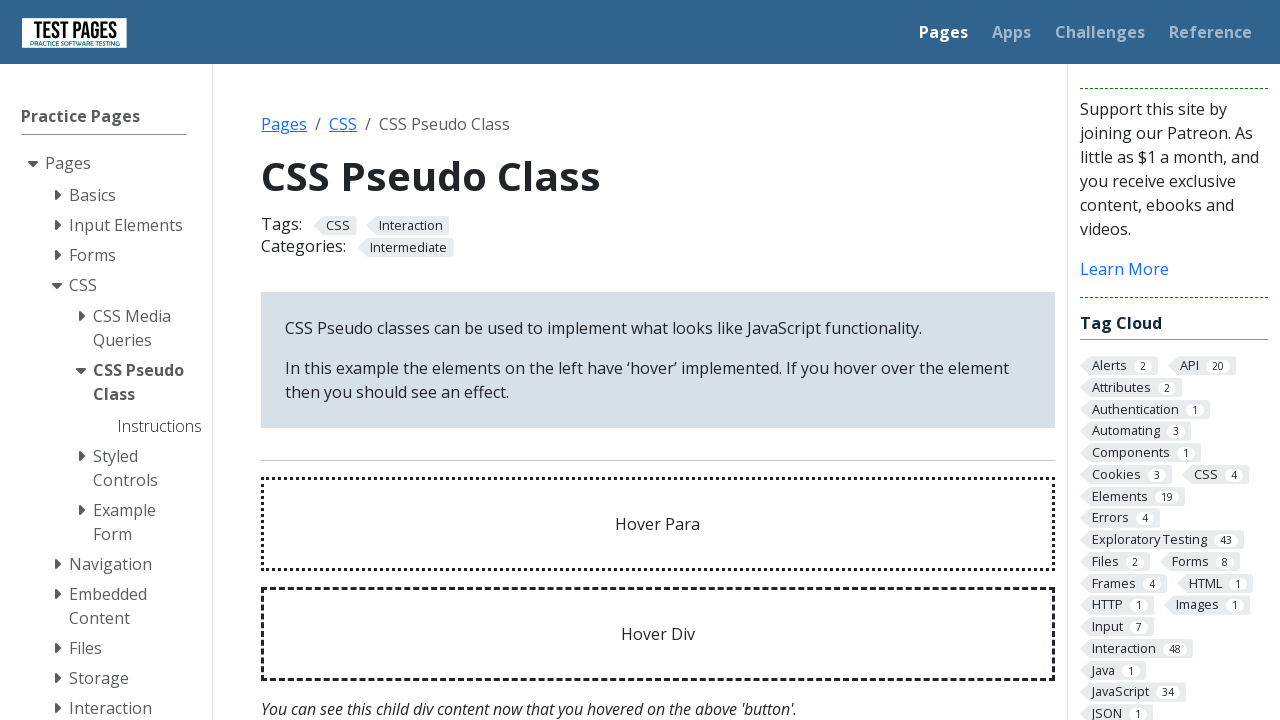